Fills street address fields including address lines, city, state, and postal code

Starting URL: https://www.dummyticket.com/dummy-ticket-for-visa-application/

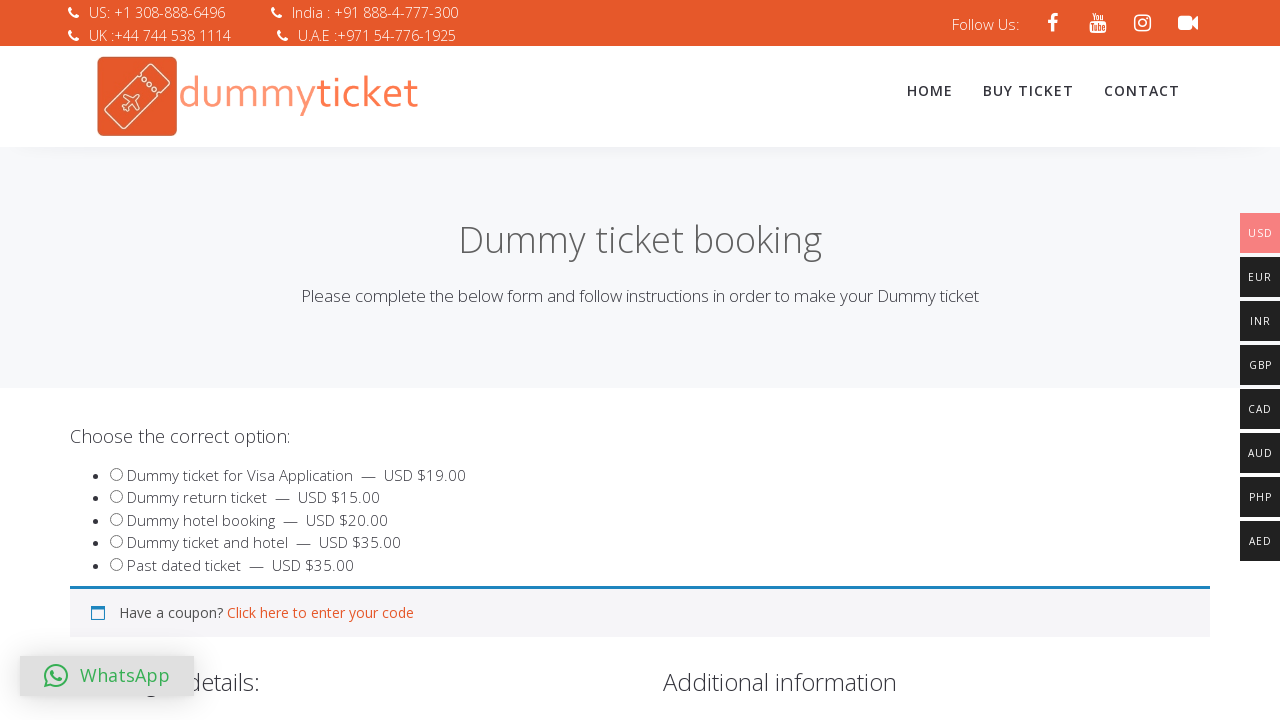

Filled primary street address with '42 Baker Street' on #billing_address_1
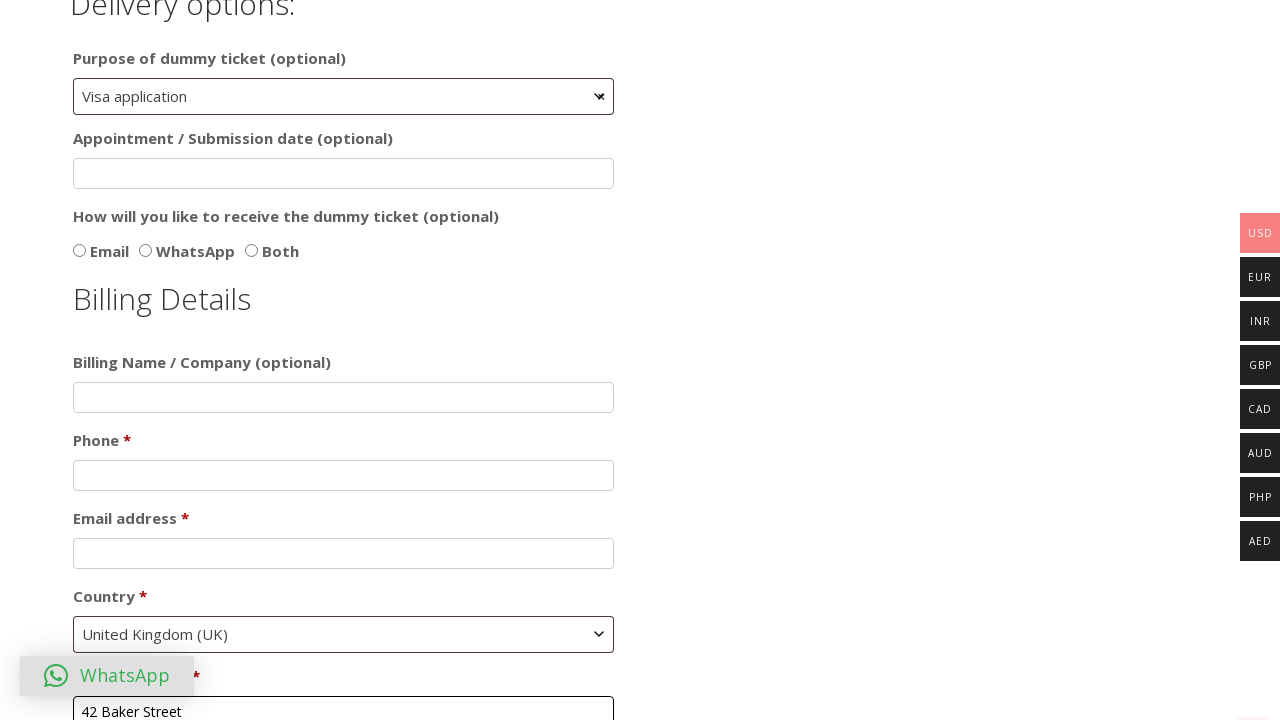

Filled secondary address line with 'Westminster' on #billing_address_2
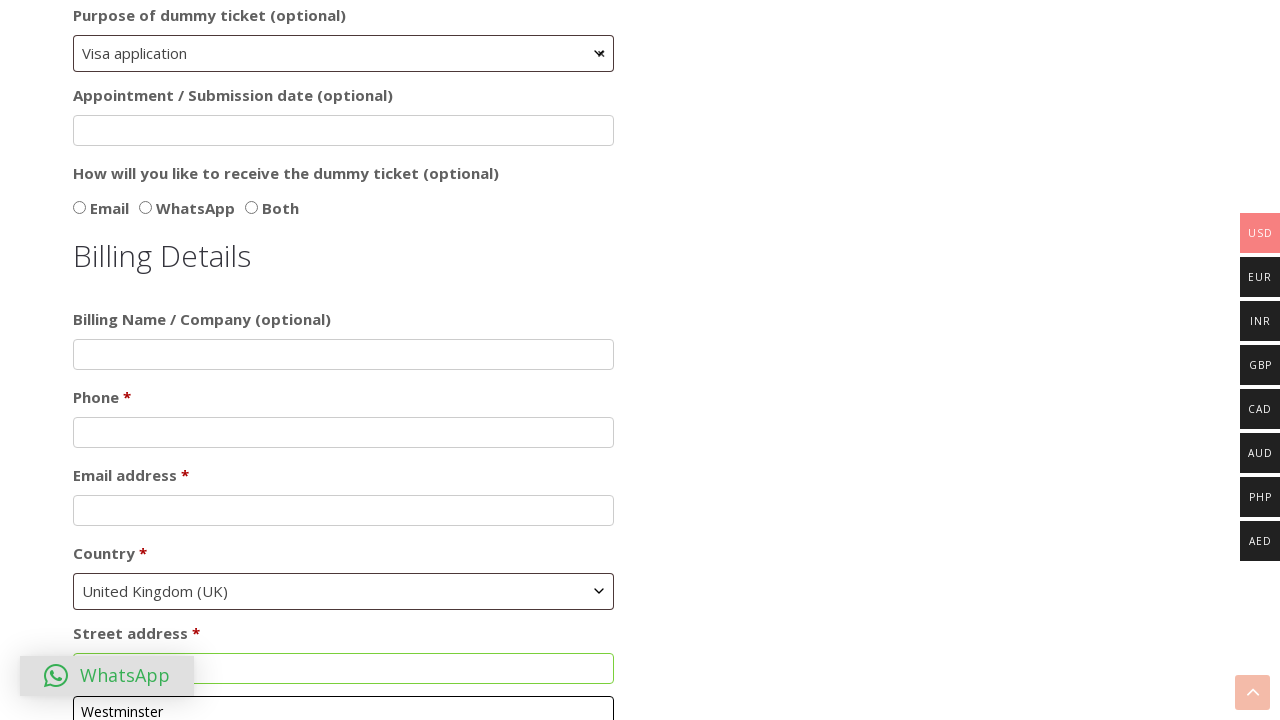

Filled city field with 'London' on #billing_city
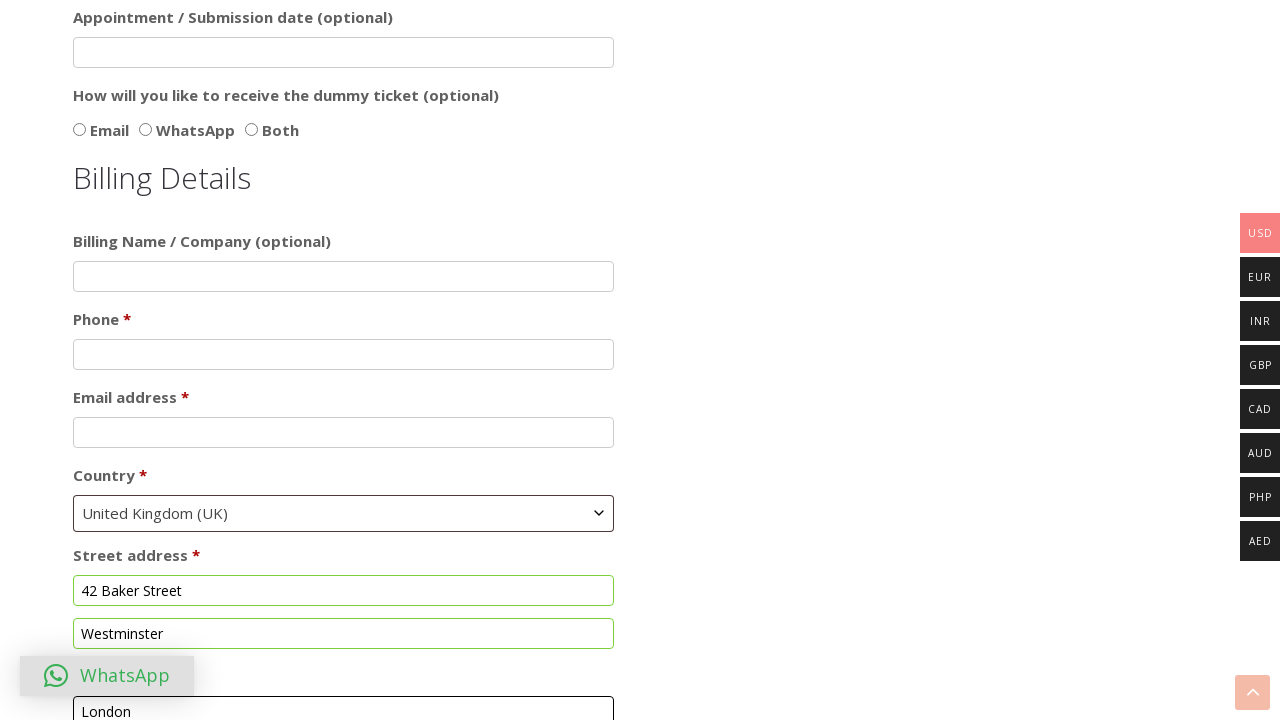

Filled state/county field with 'Greater London' on #billing_state
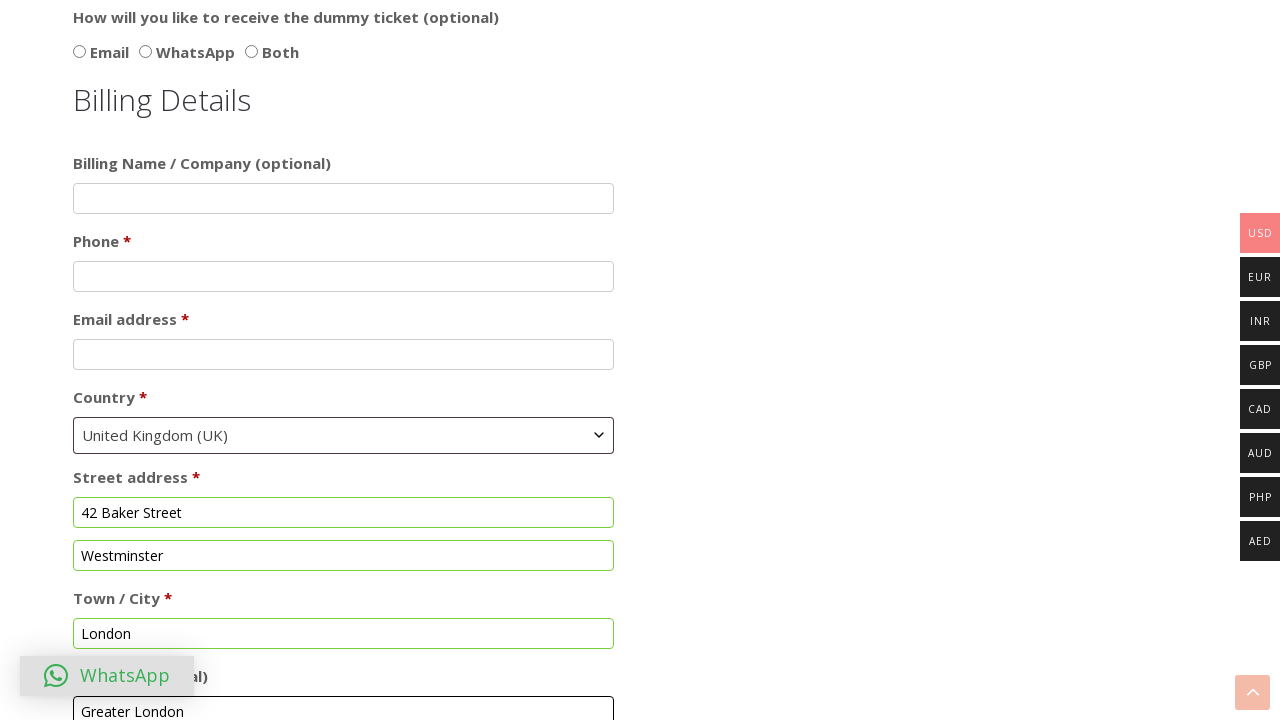

Filled postal code field with 'W1U 6AB' on #billing_postcode
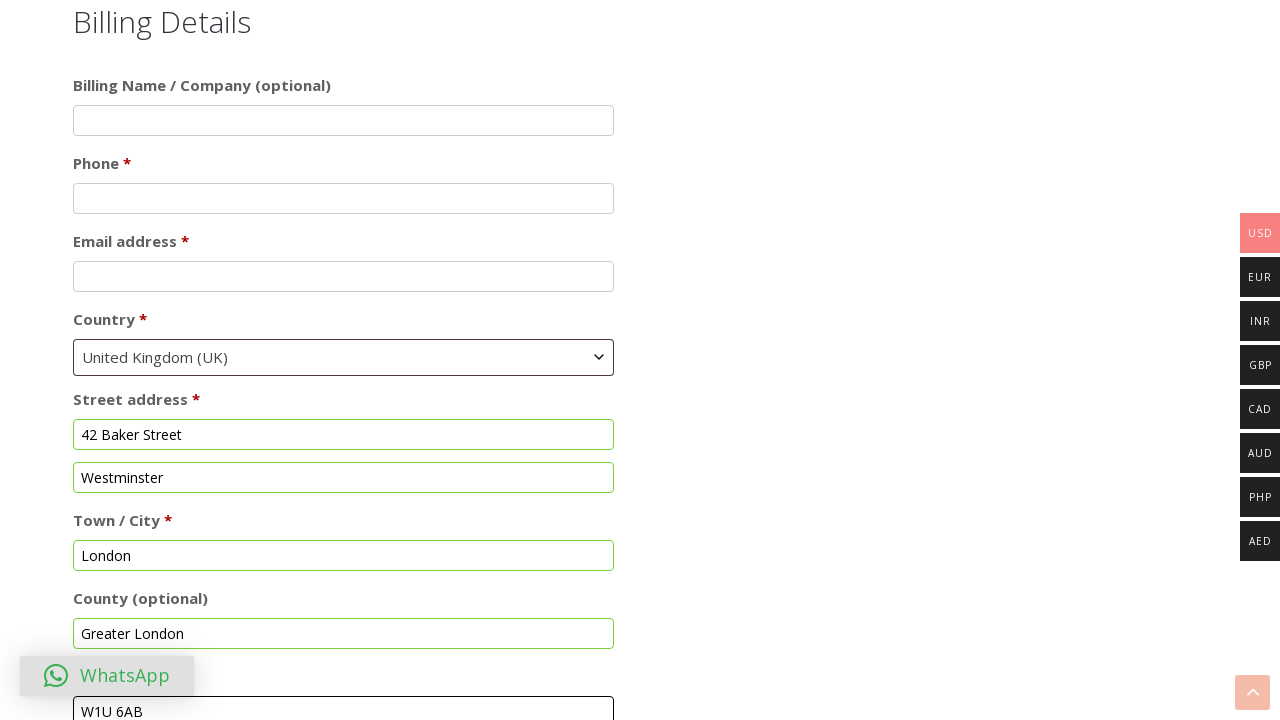

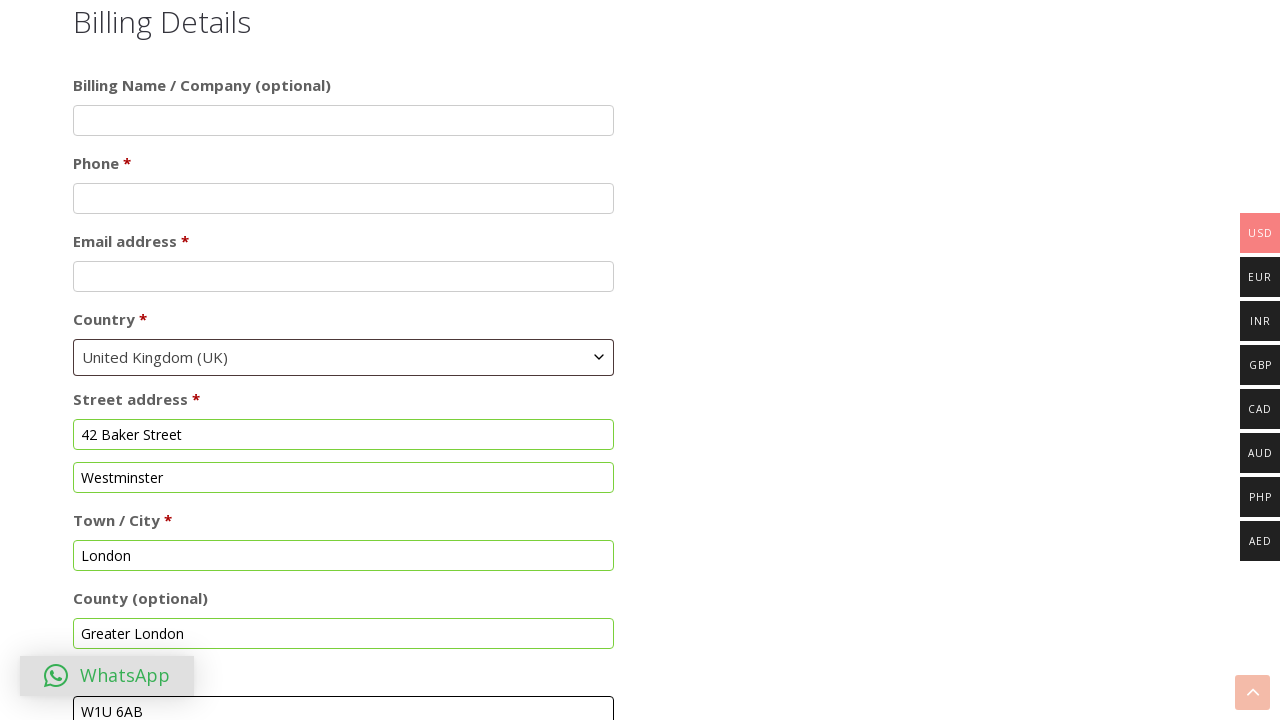